Tests form interaction on a blog page by dismissing any unexpected JavaScript alert on page load, then filling in first name and last name fields, and submitting the form.

Starting URL: http://only-testing-blog.blogspot.com/2014/06/alert_6.html

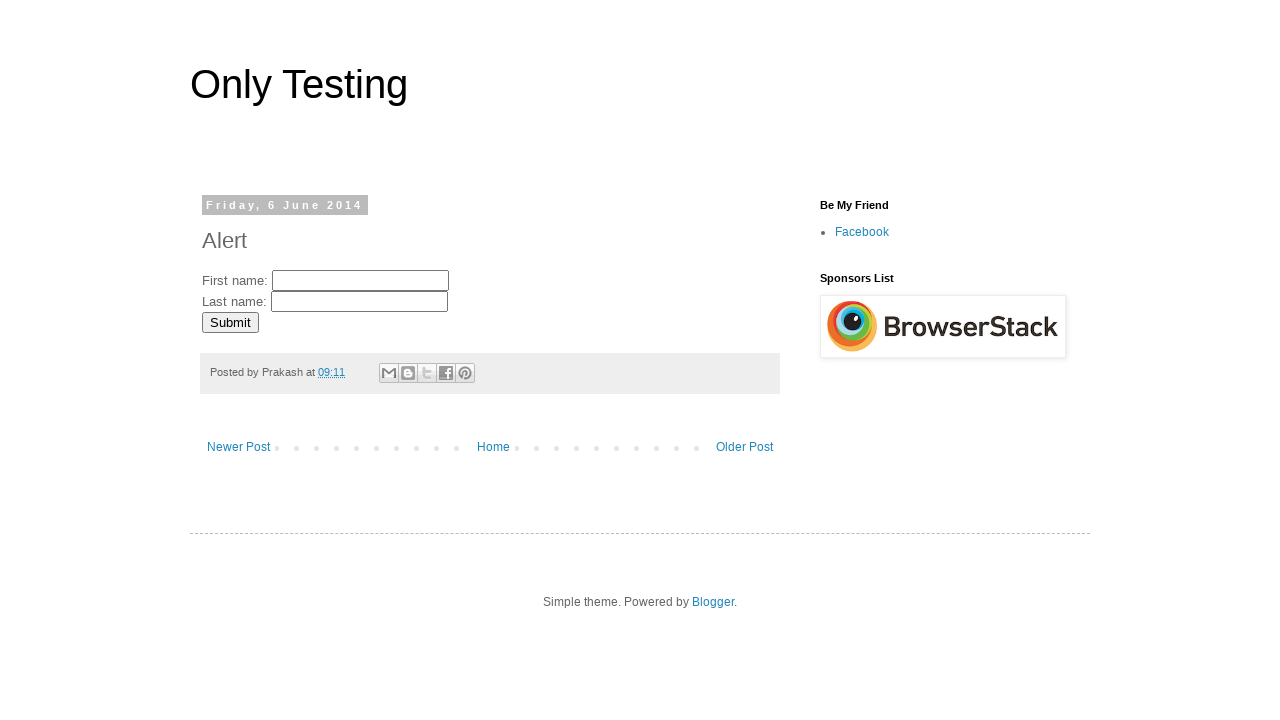

Set up dialog handler to dismiss any unexpected alerts
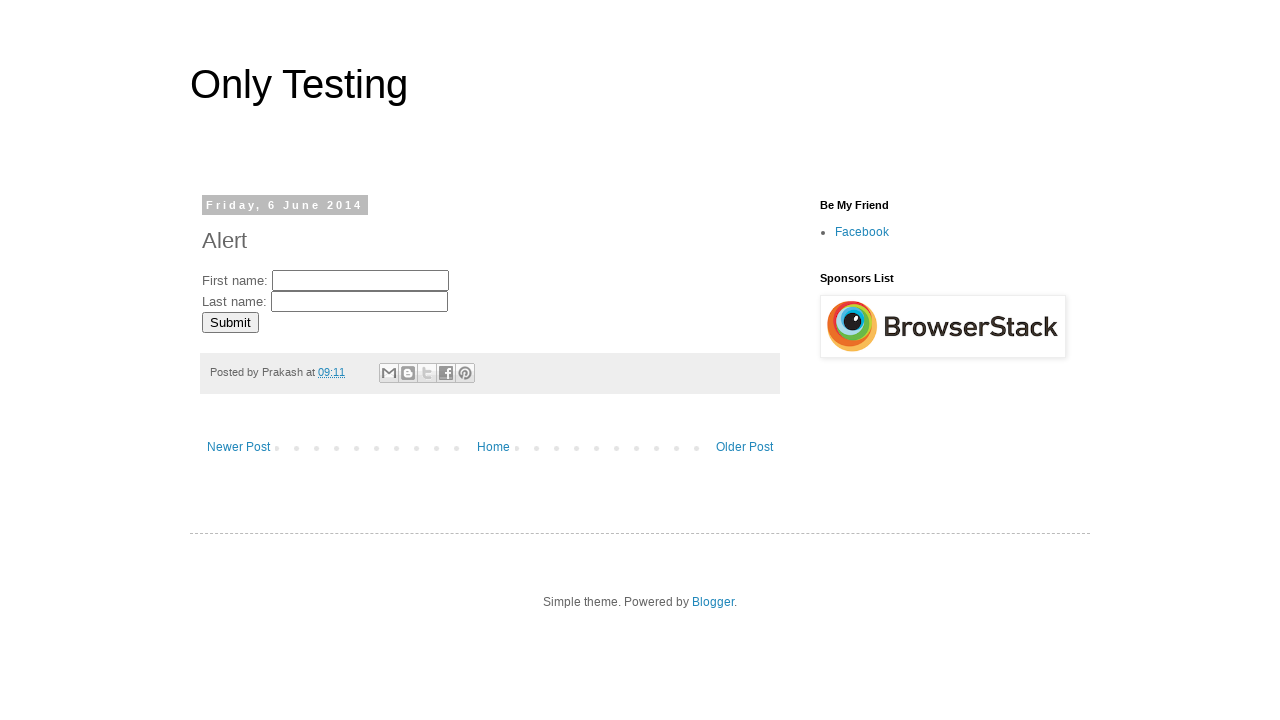

Waited 2 seconds for page to be ready
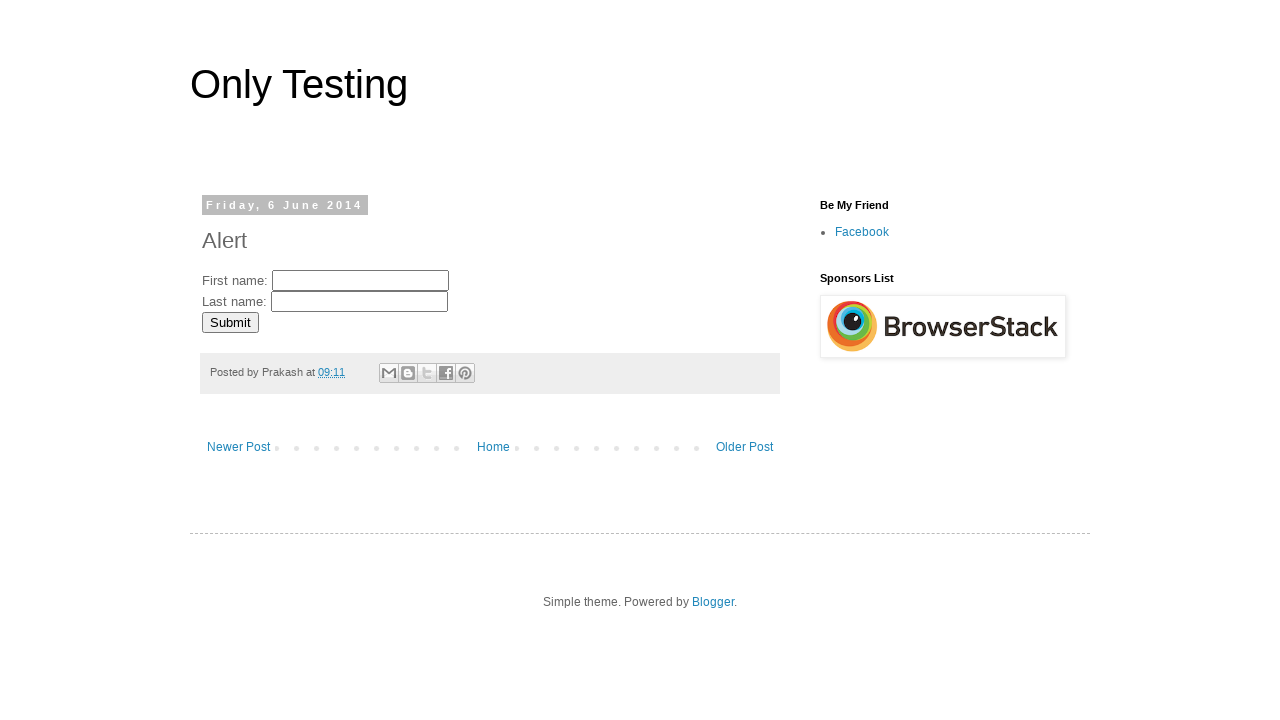

Filled first name field with 'Abhi' on input[name='fname']
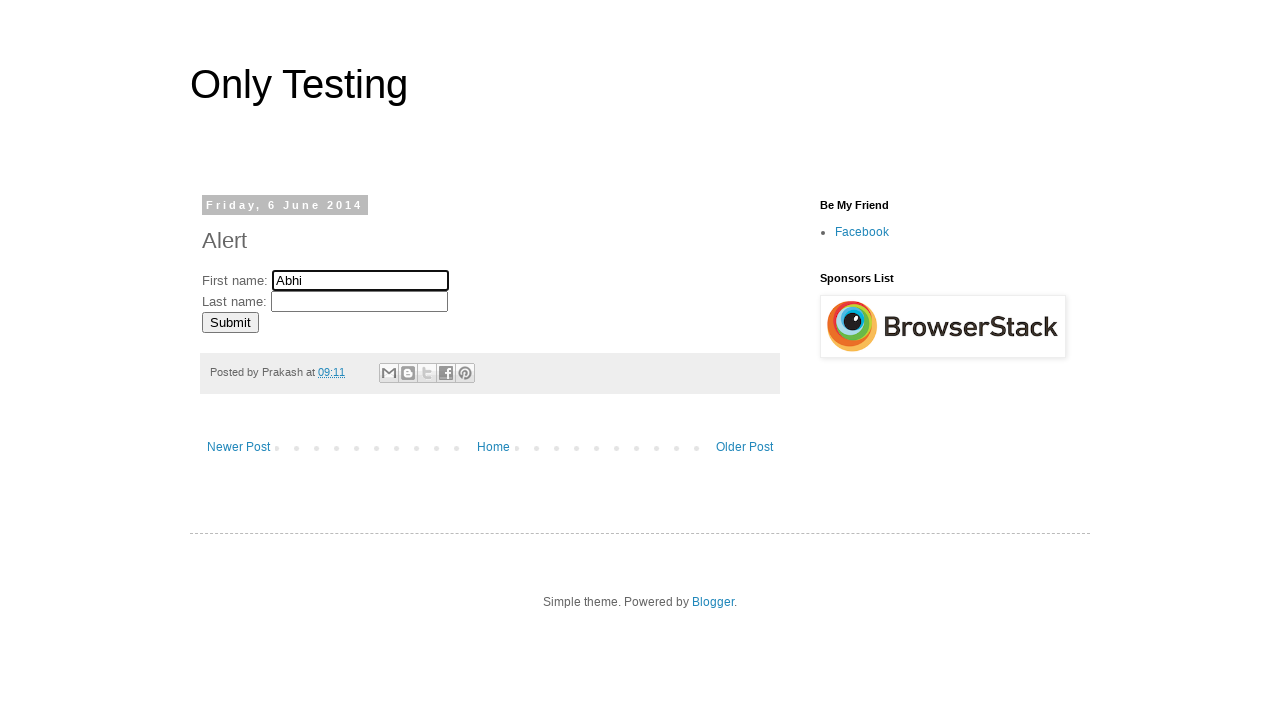

Filled last name field with 'Dixit' on input[name='lname']
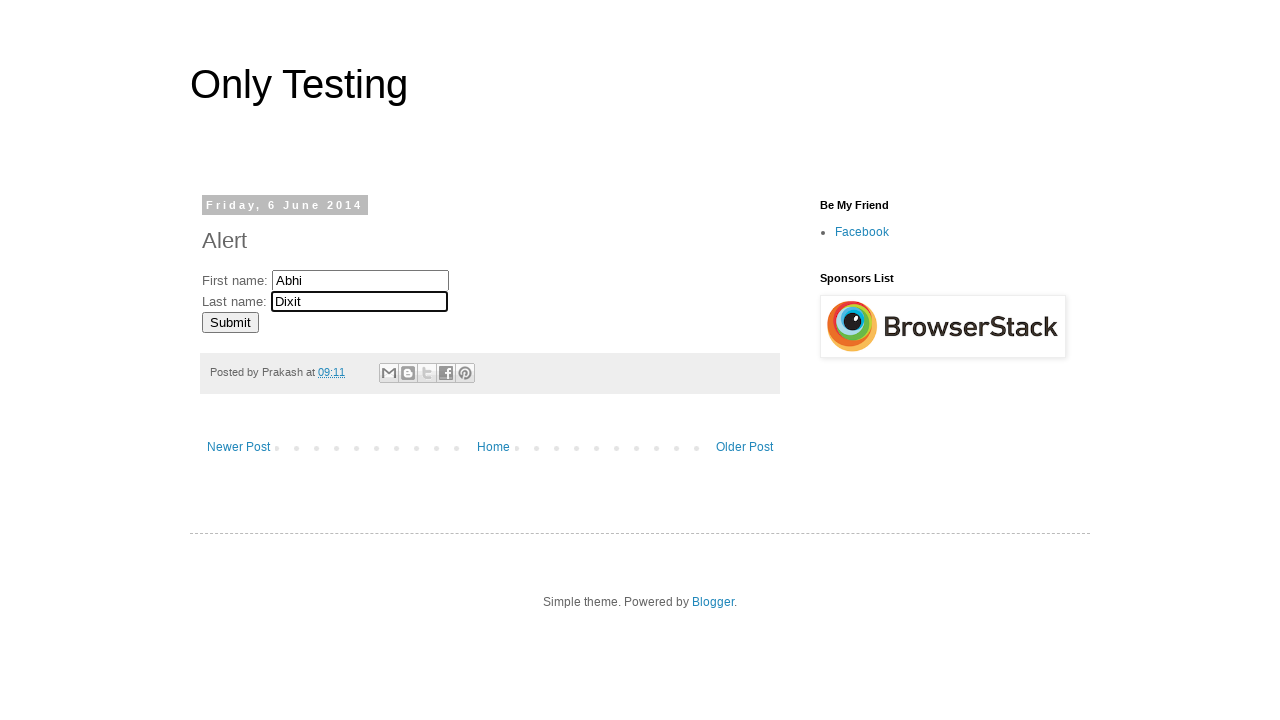

Clicked submit button to submit the form at (230, 322) on input[type='submit']
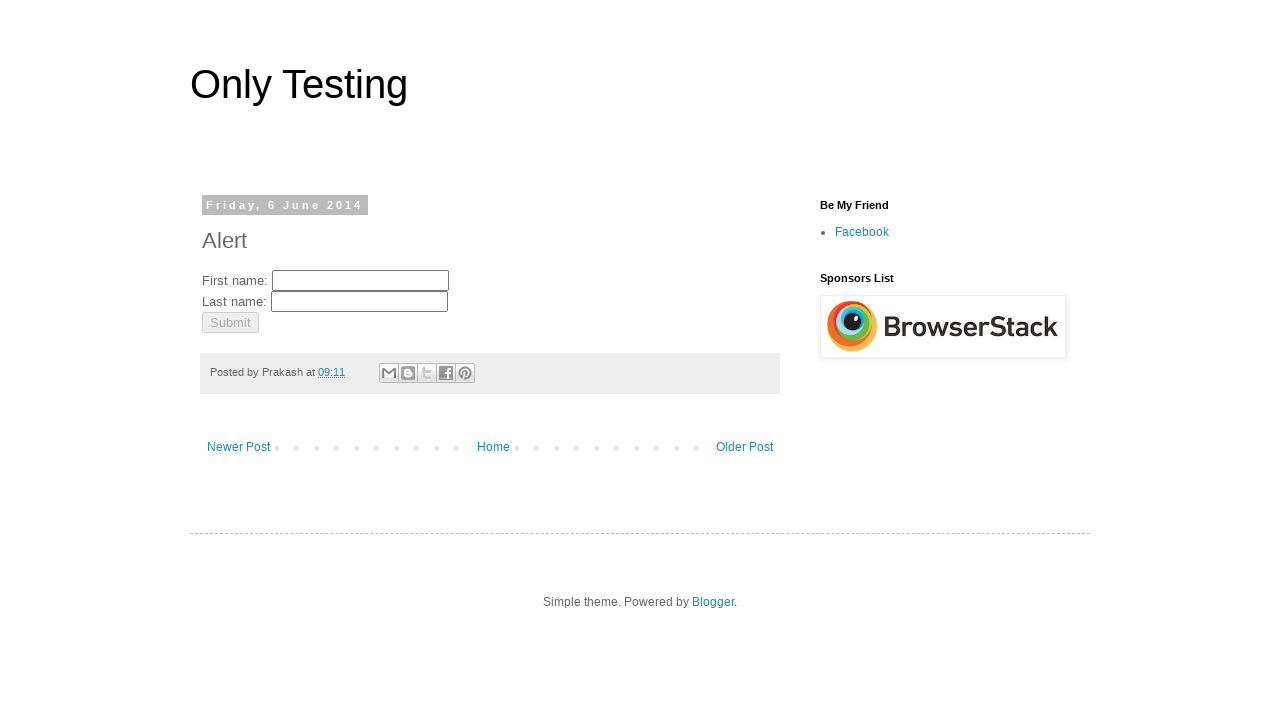

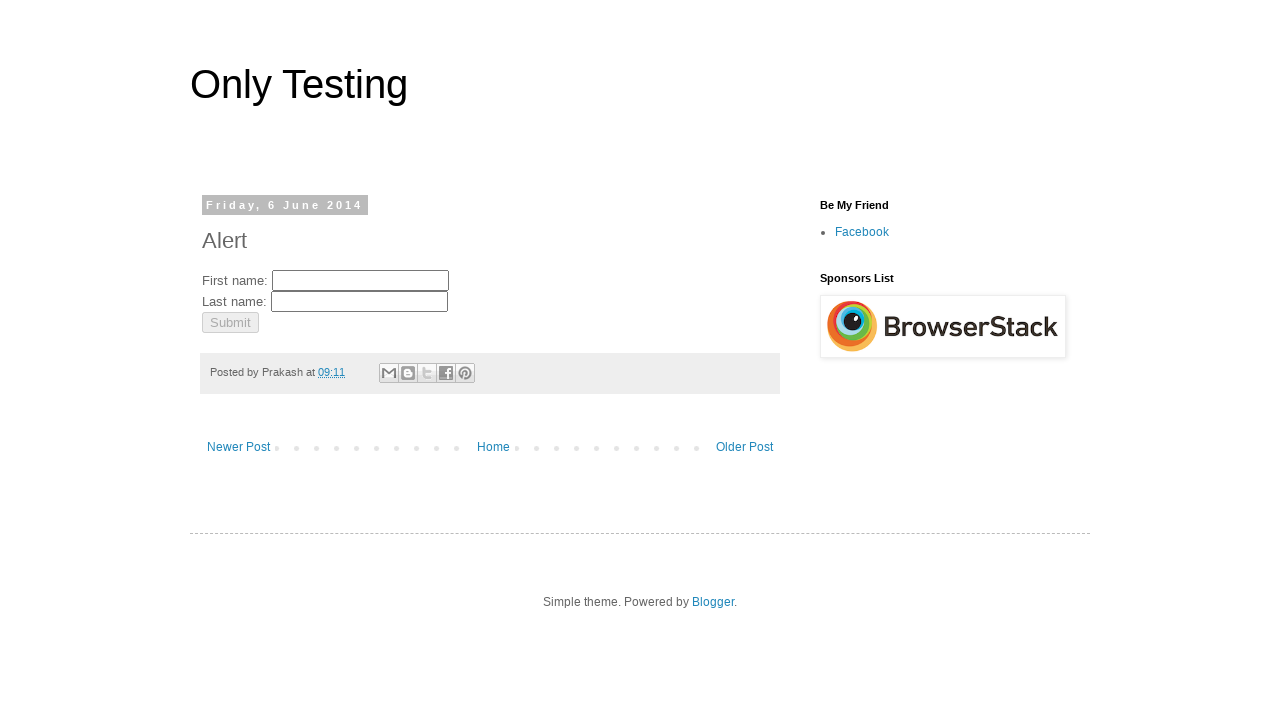